Navigates to the Time and Date world clock page and verifies that the world clock table with city time information is displayed.

Starting URL: http://www.timeanddate.com/worldclock/

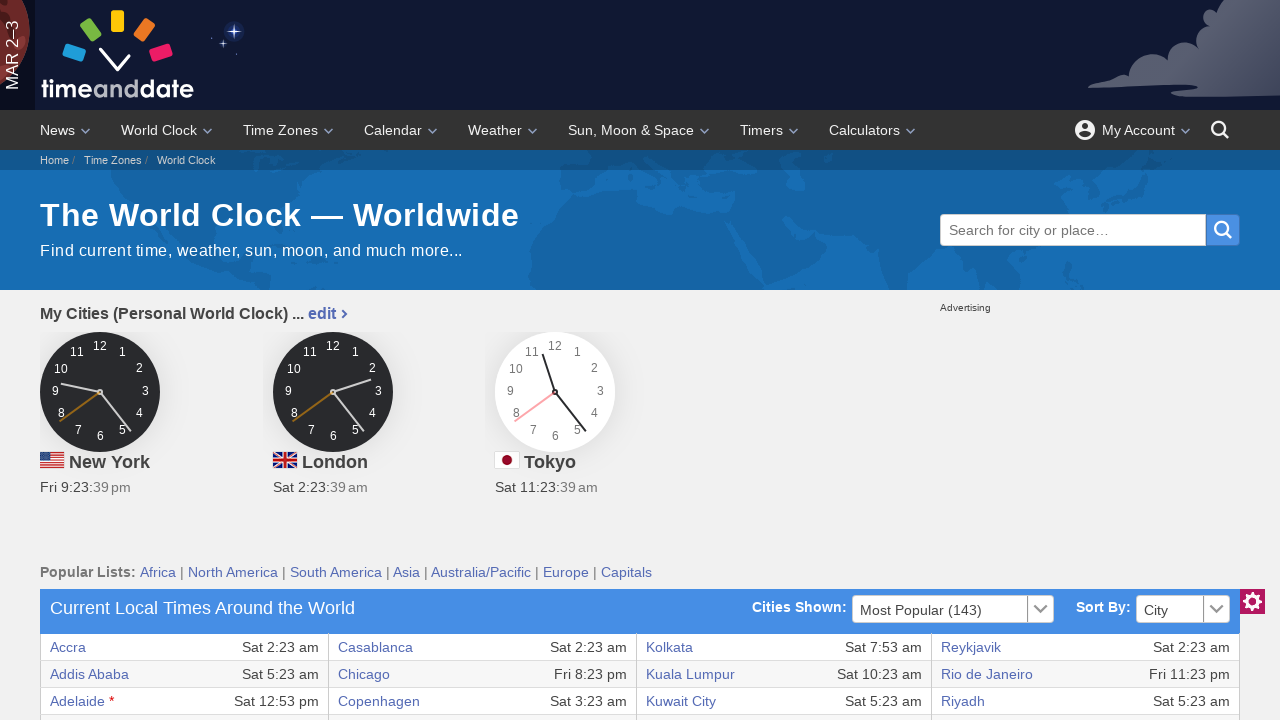

Waited for world clock table rows to load
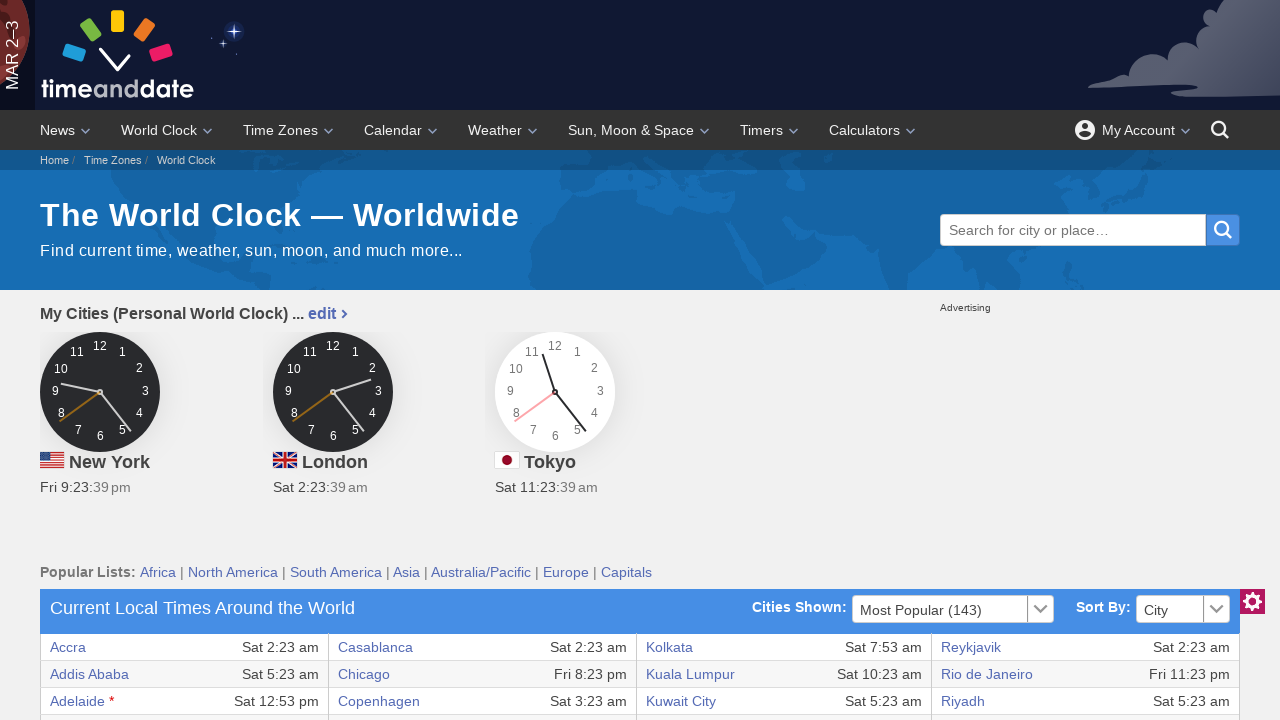

Verified that the world clock table section is present
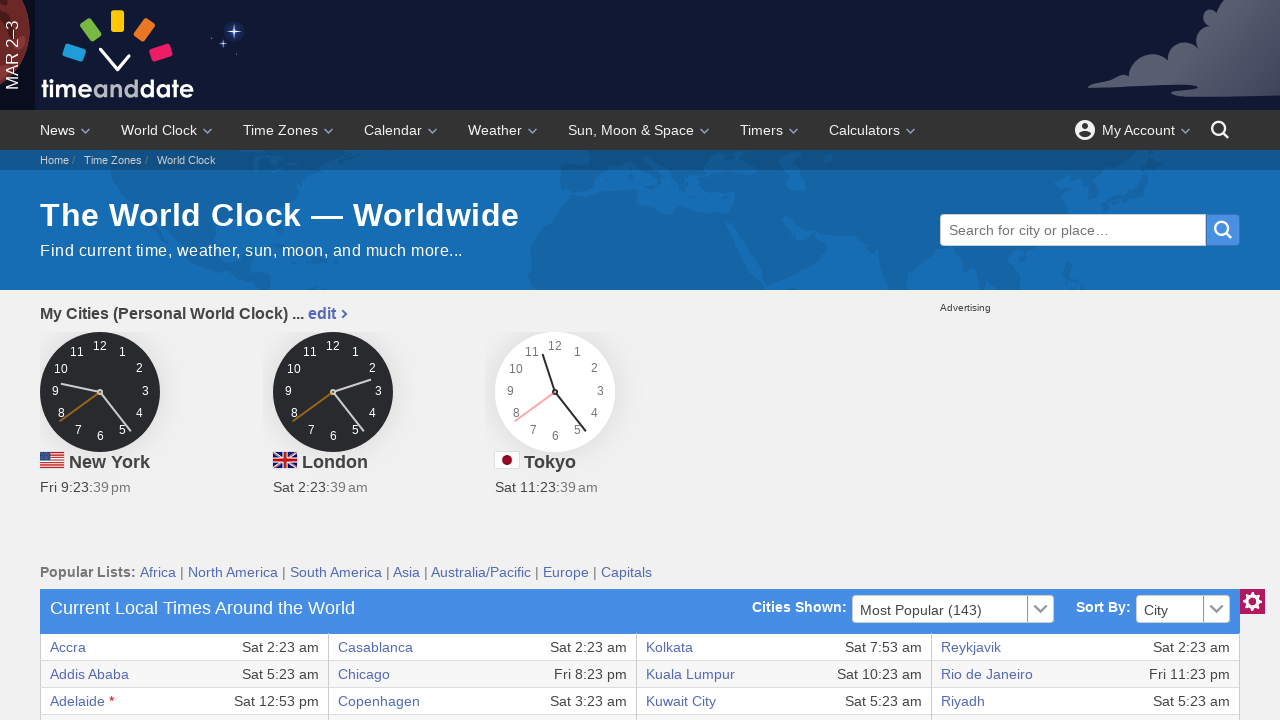

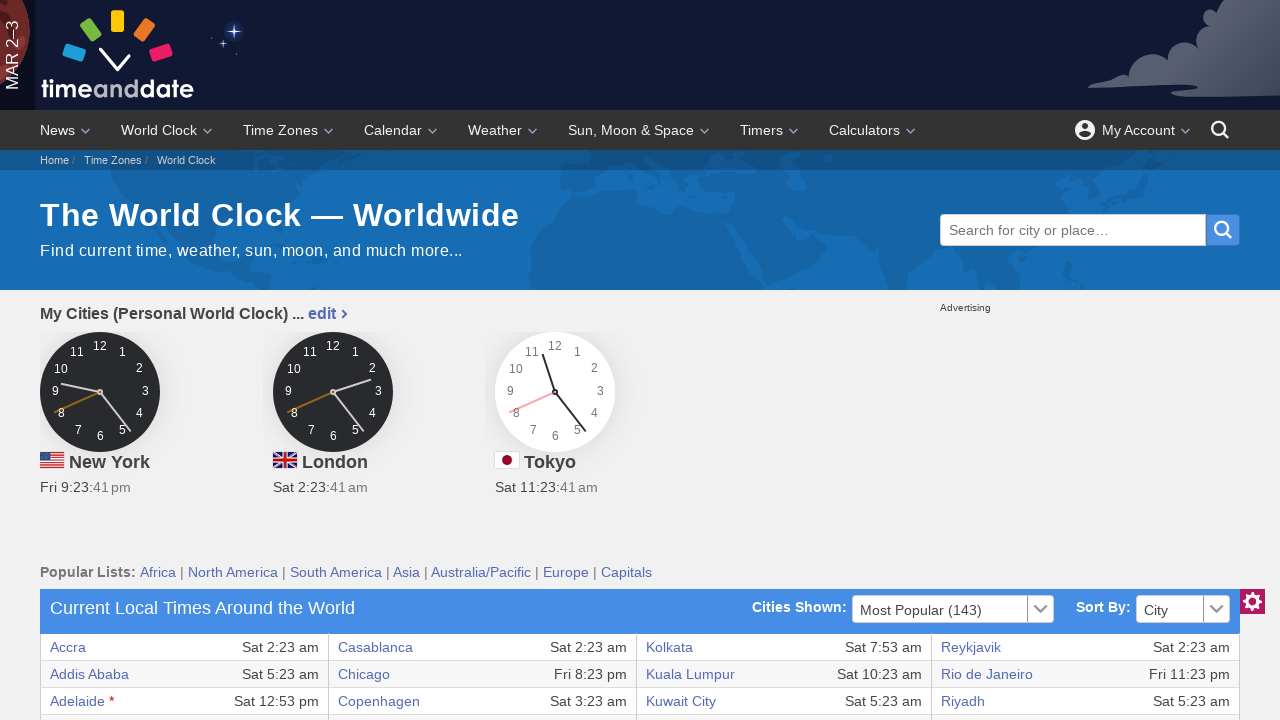